Tests CSS selector with tag and class combination by clicking login button

Starting URL: https://the-internet.herokuapp.com/login

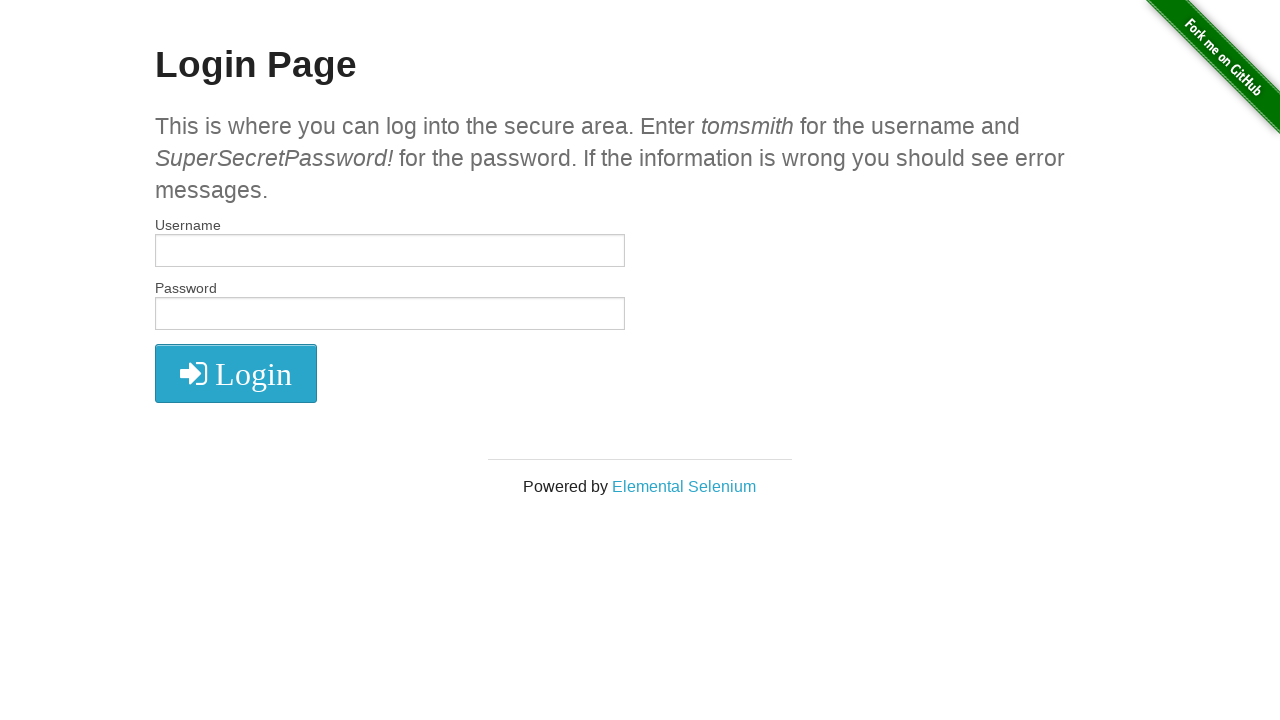

Clicked login button using CSS selector with tag and class (button.radius) at (236, 373) on button.radius
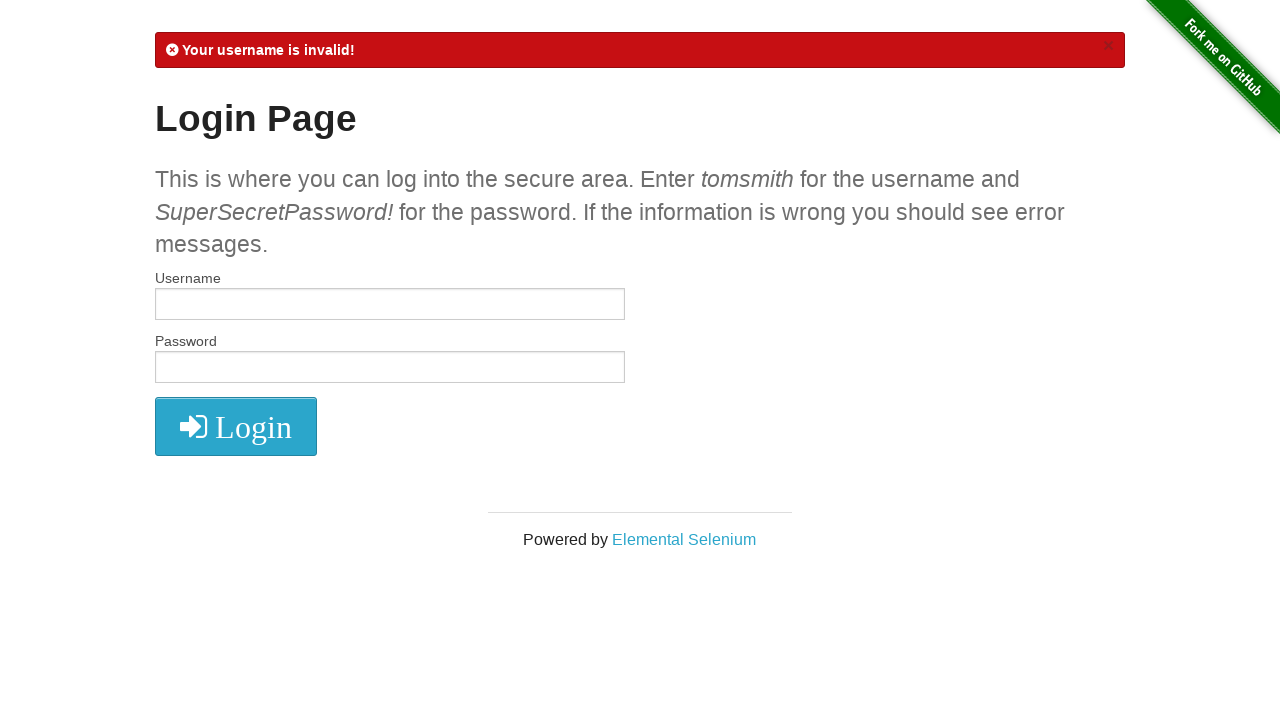

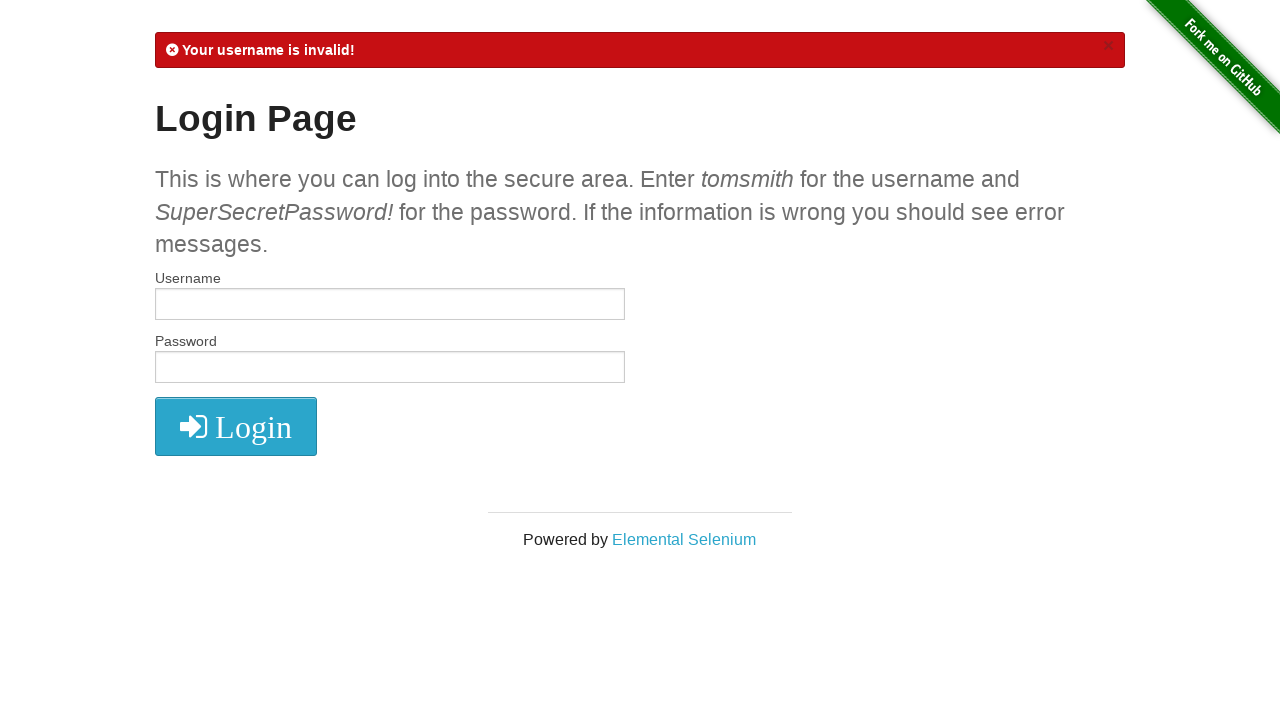